Tests checkbox functionality by clicking on a checkbox and verifying it becomes selected

Starting URL: https://testpages.eviltester.com/styled/basic-html-form-test.html

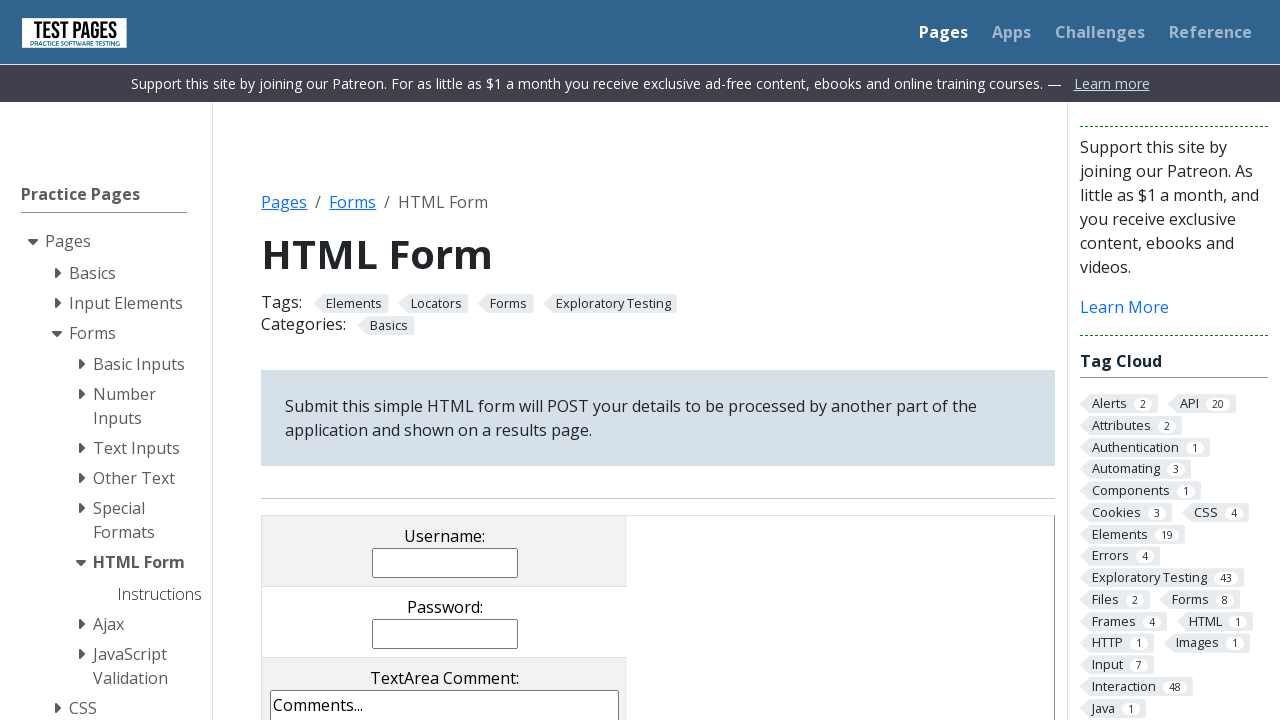

Located checkbox 1 element
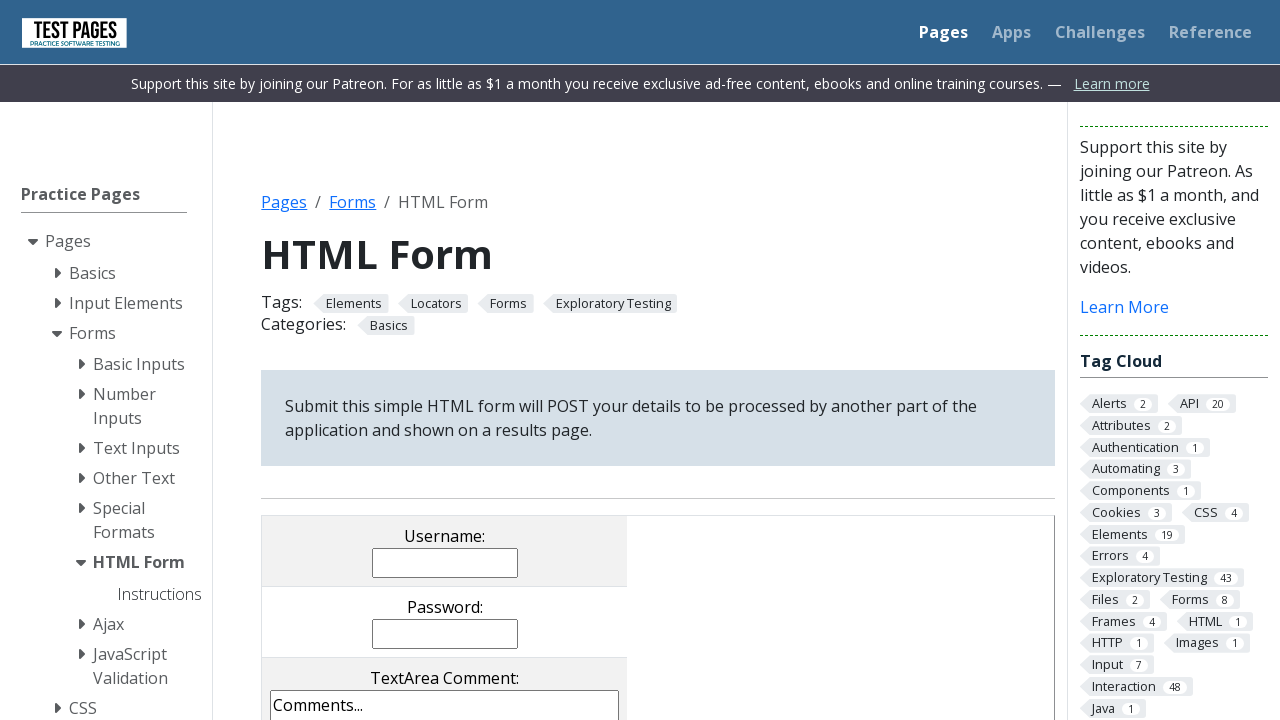

Located checkbox 2 element
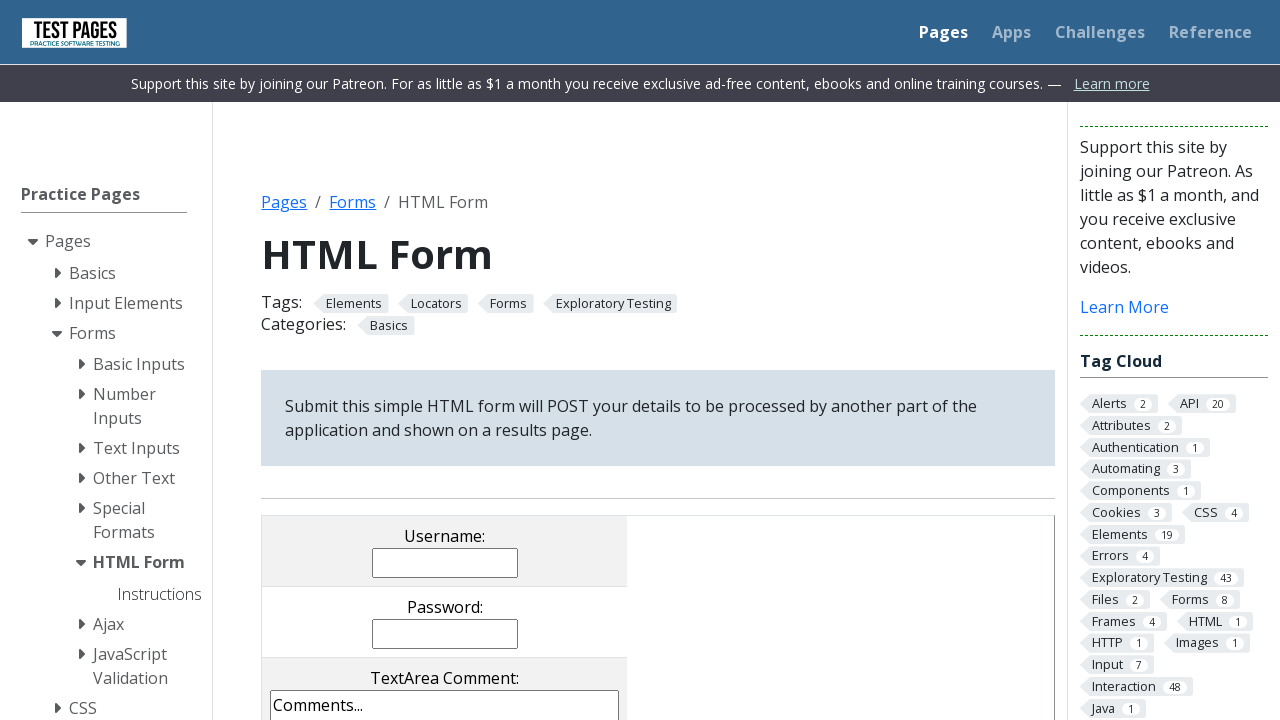

Located checkbox 3 element
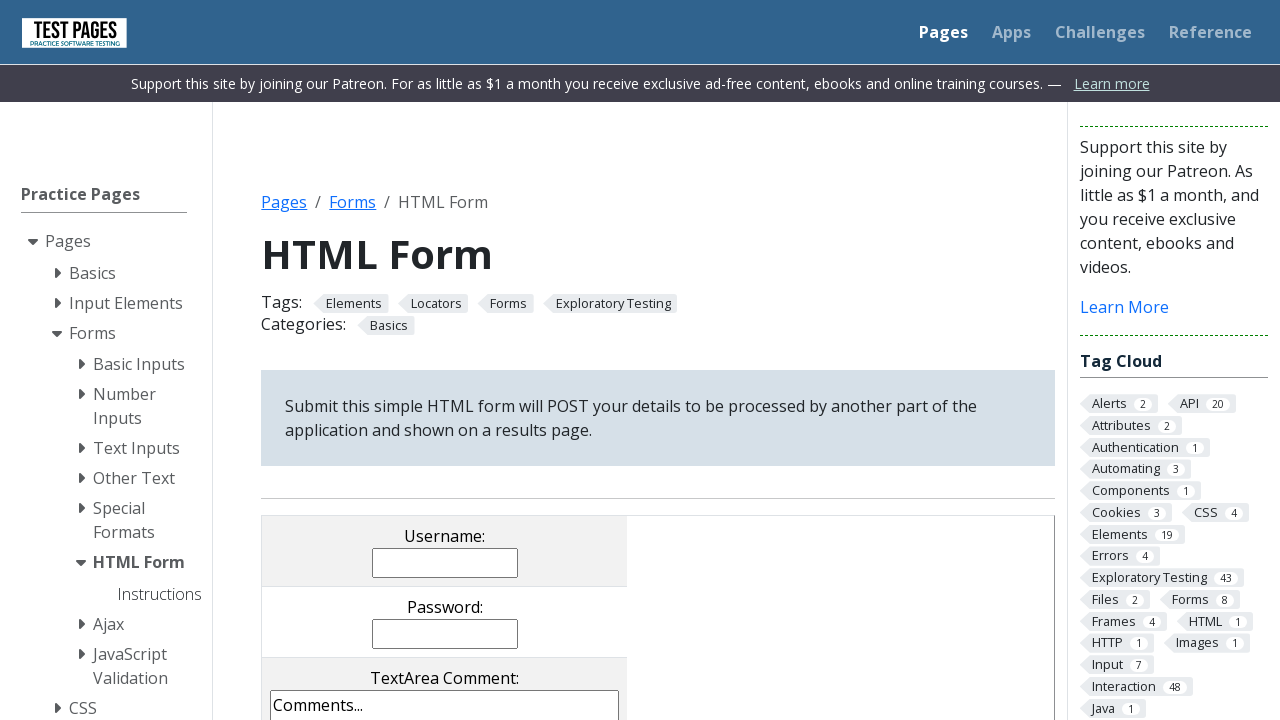

Clicked on checkbox 1 at (299, 360) on input[value='cb1']
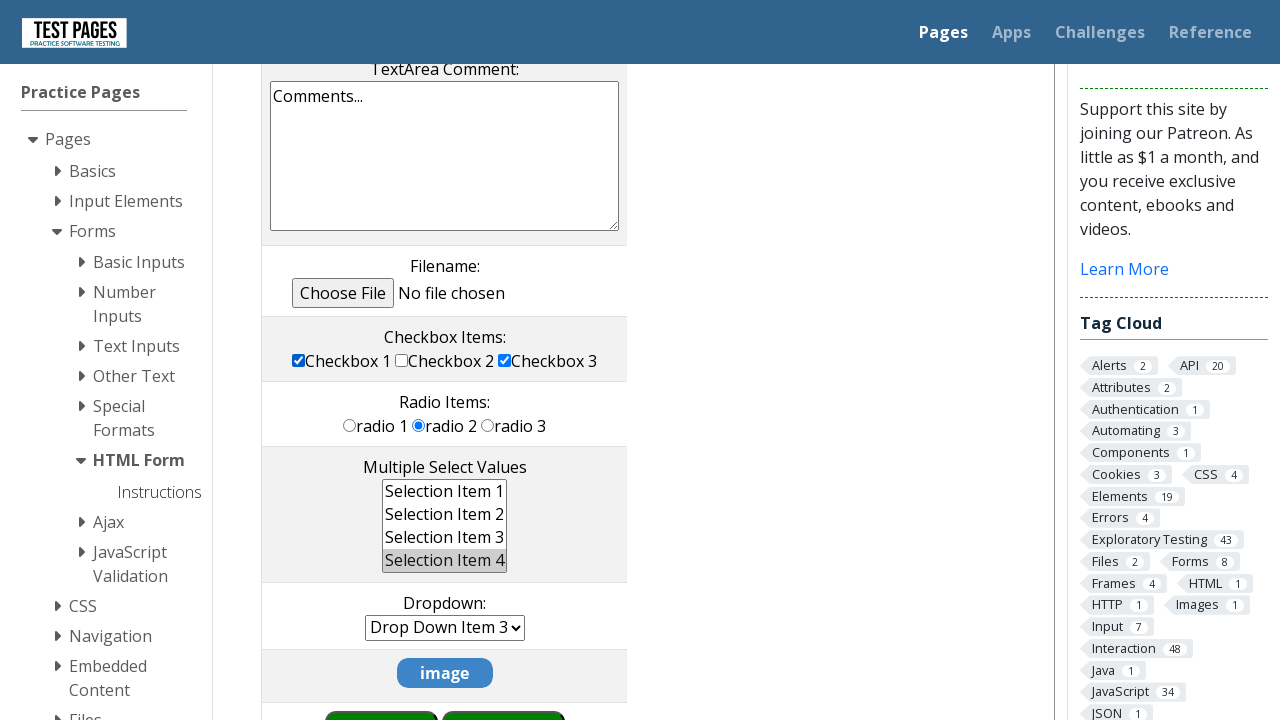

Verified checkbox 1 is selected
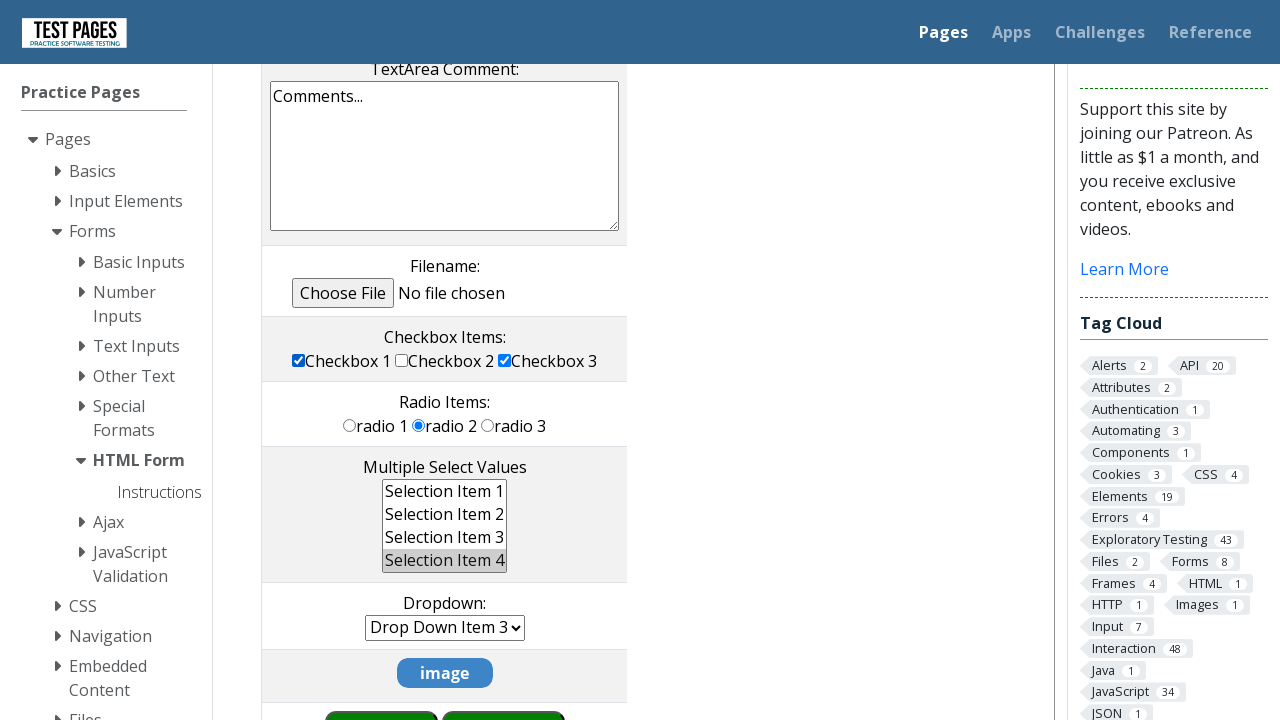

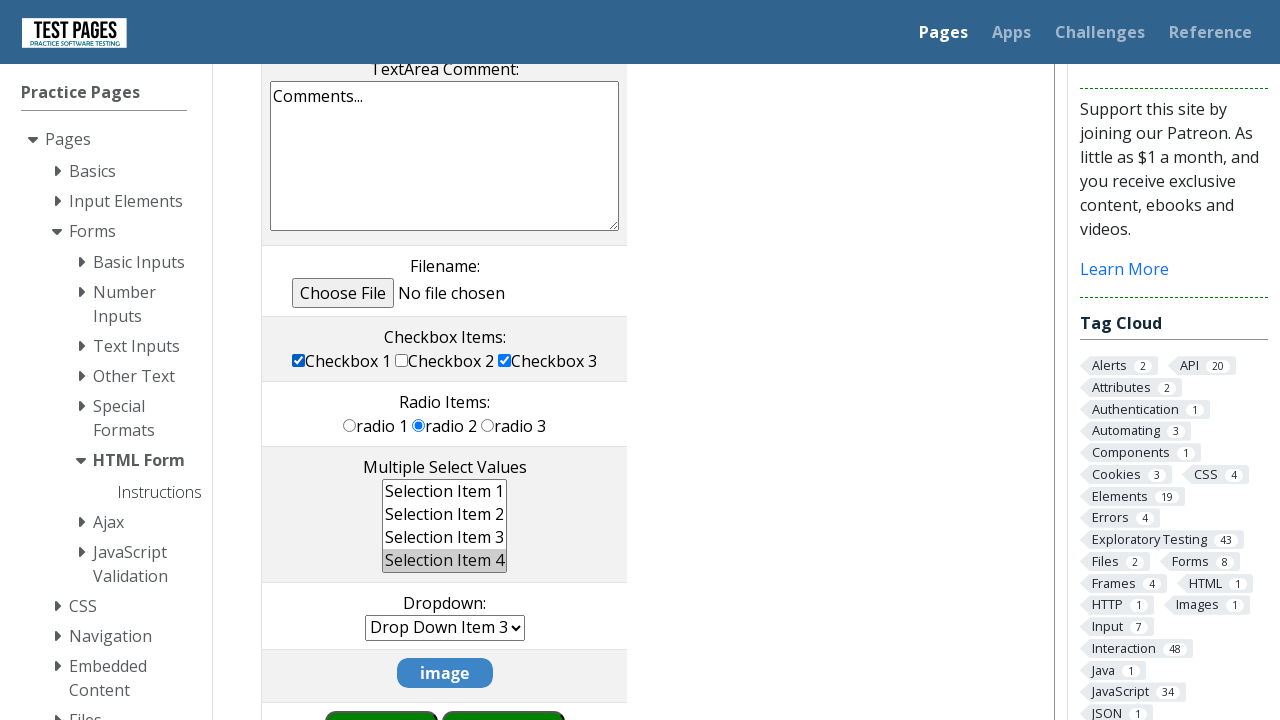